Visits an e-commerce practice site

Starting URL: https://rahulshettyacademy.com/seleniumPractise/#/

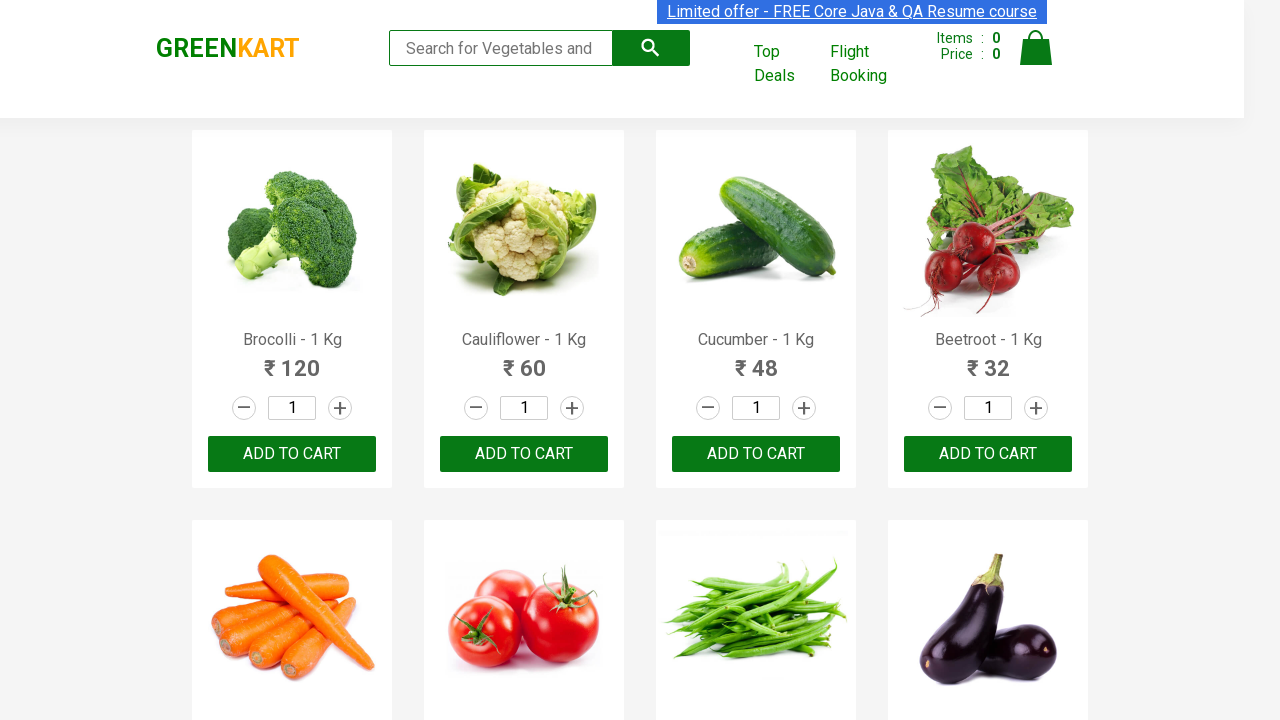

Waited for page to reach network idle state
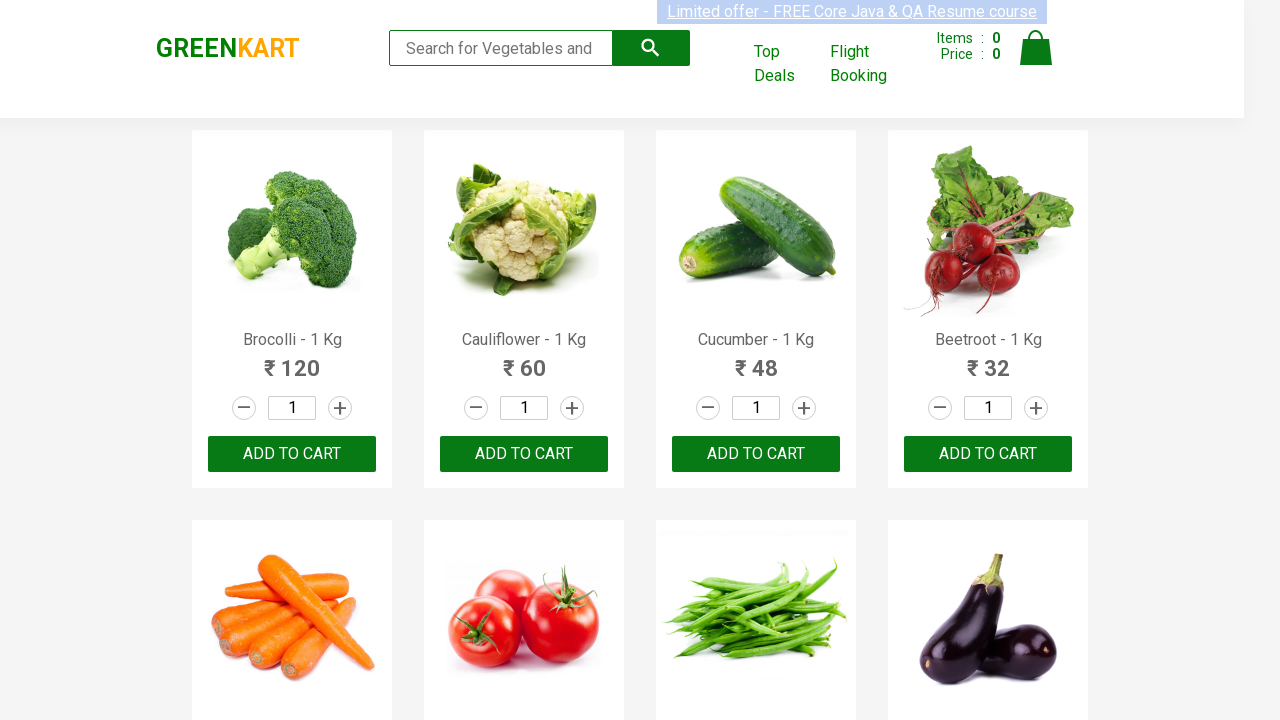

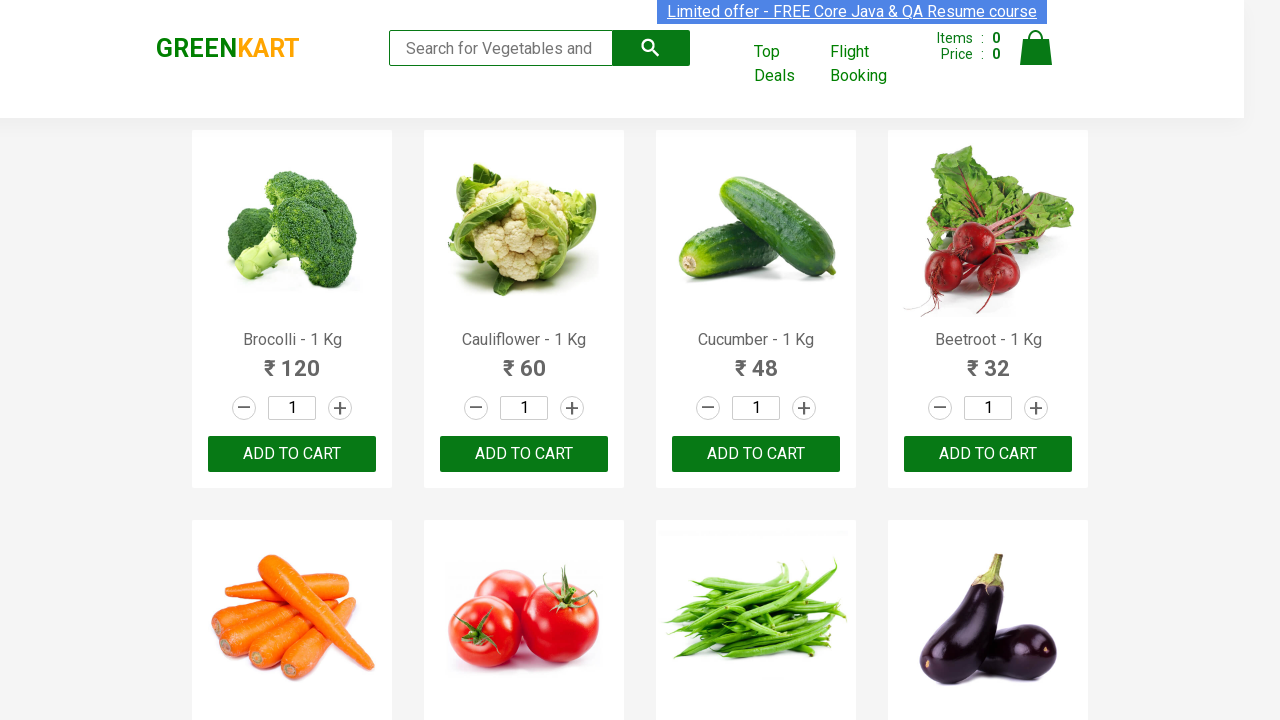